Tests alert handling by clicking a button that triggers a JavaScript alert, accepting the alert, then reading a value from the page, calculating a mathematical formula, and submitting the answer.

Starting URL: https://suninjuly.github.io/alert_accept.html

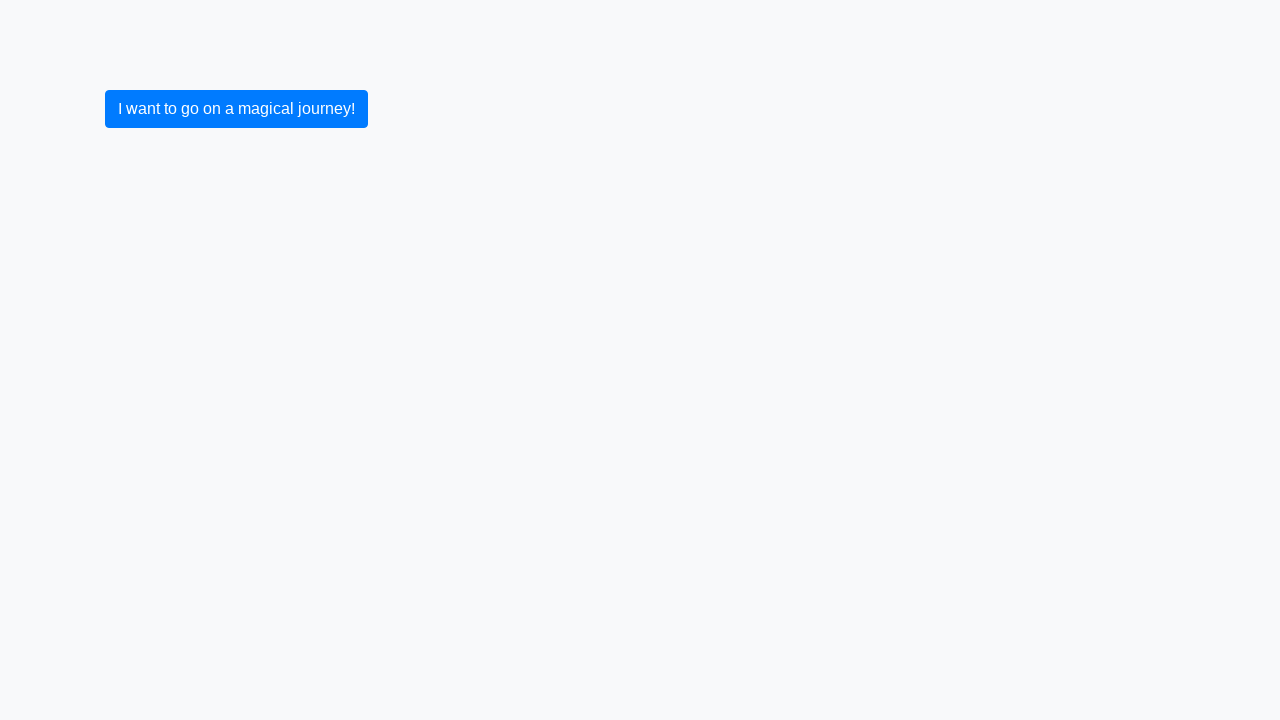

Clicked button to trigger JavaScript alert at (236, 109) on xpath=//button
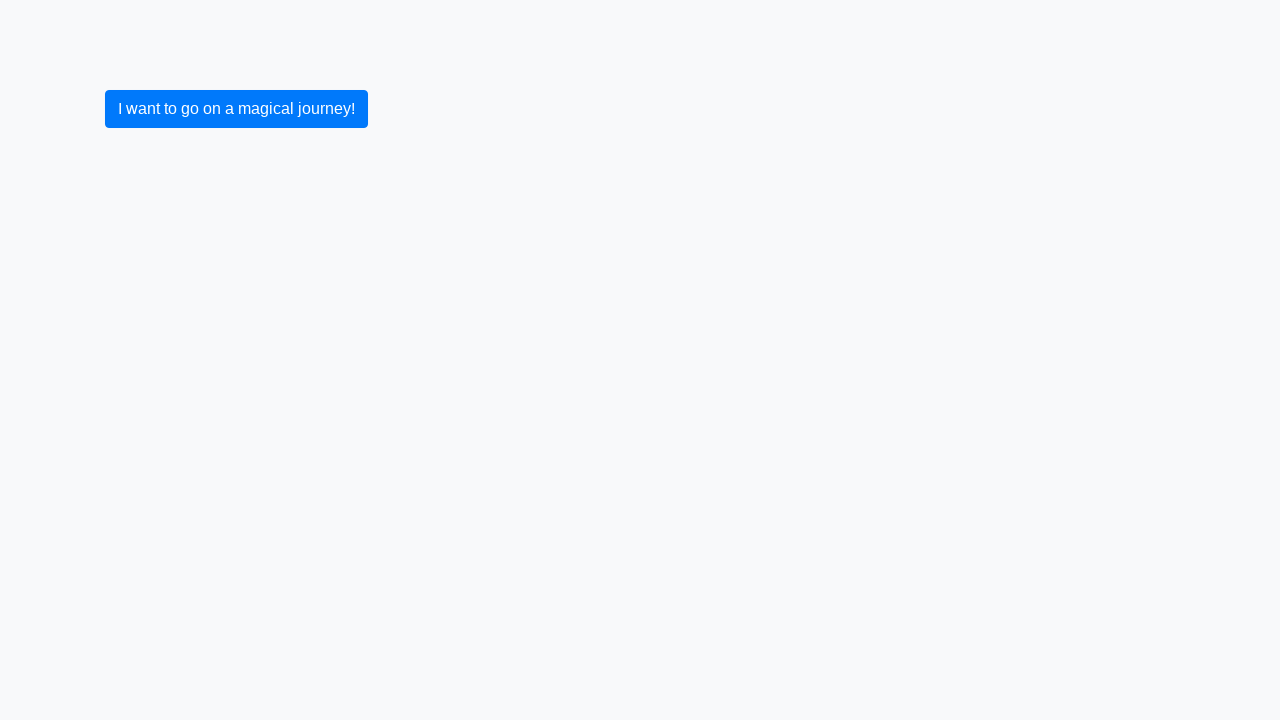

Set up dialog handler to accept alerts
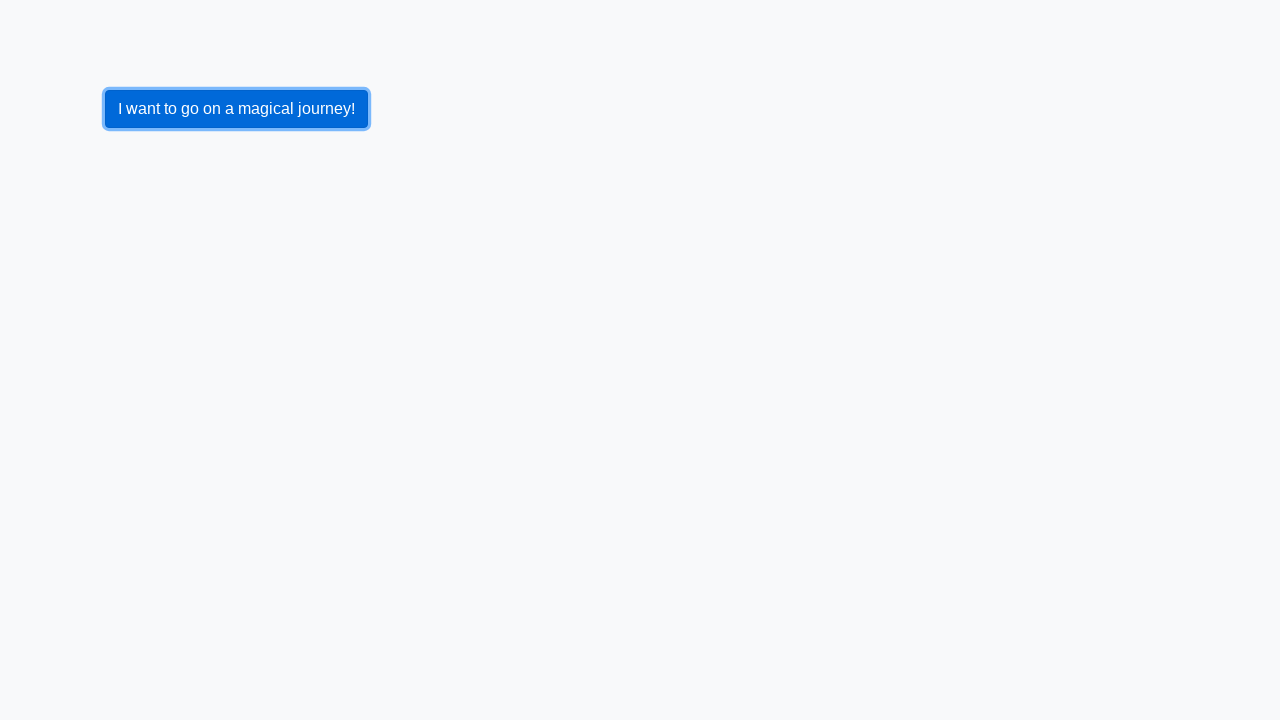

Configured one-time dialog handler
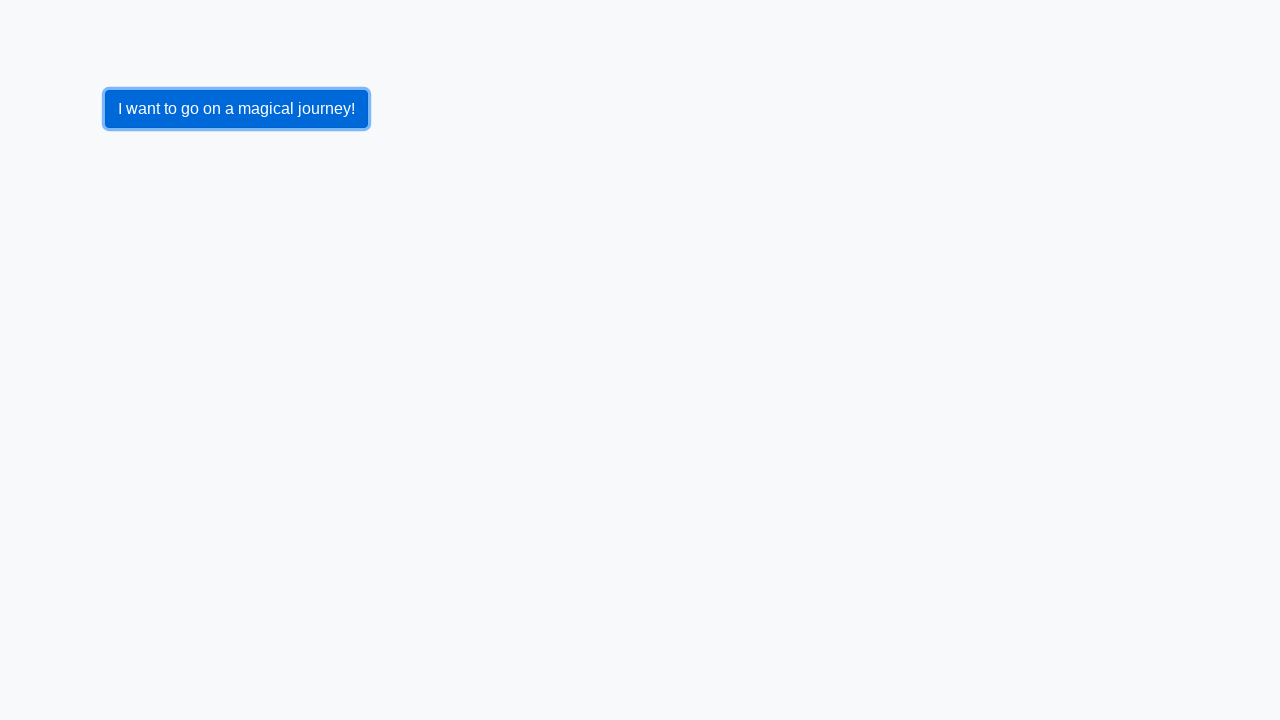

Set up dialog handler function
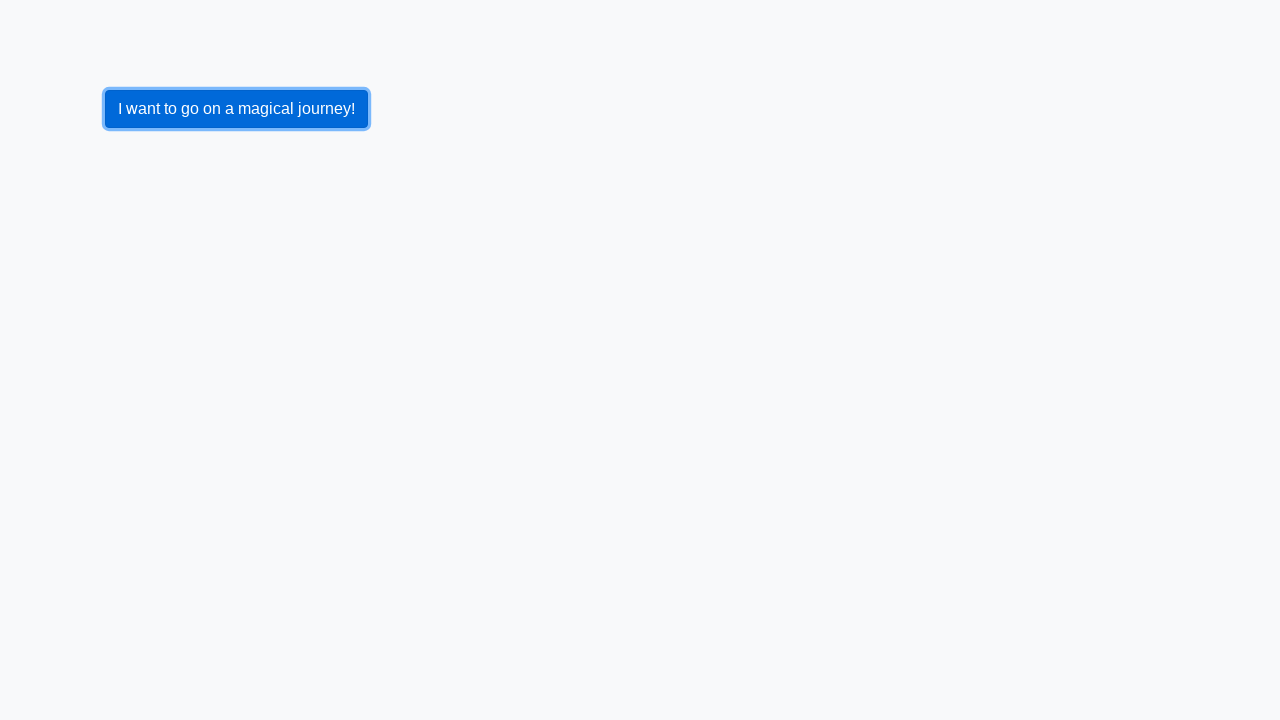

Clicked button to trigger alert with handler ready at (236, 109) on xpath=//button
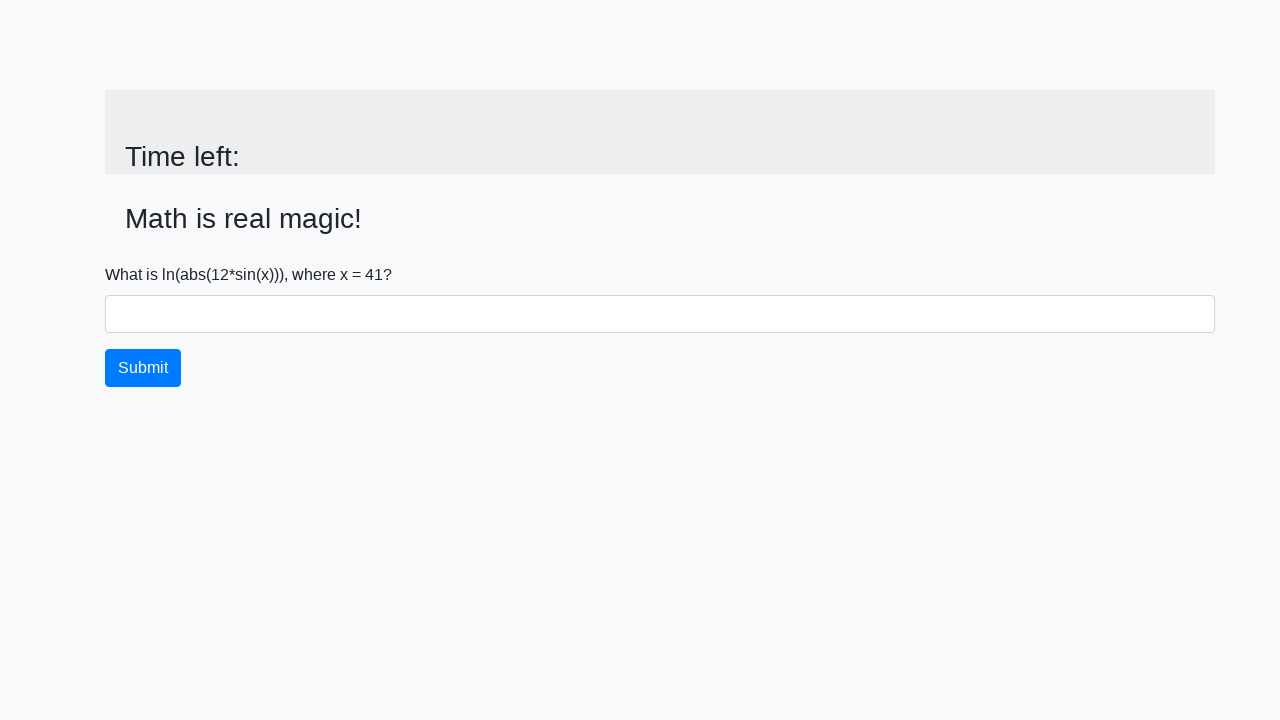

Alert was accepted and input_value element appeared
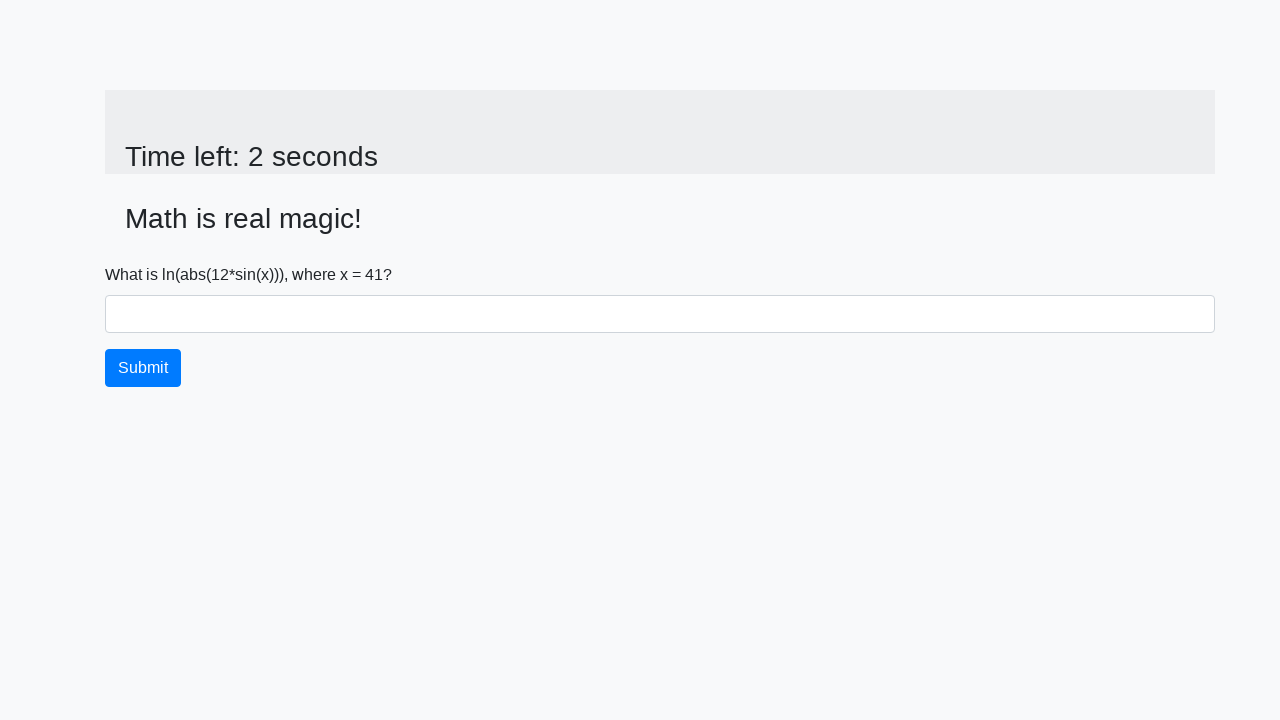

Read input value from page: x=41
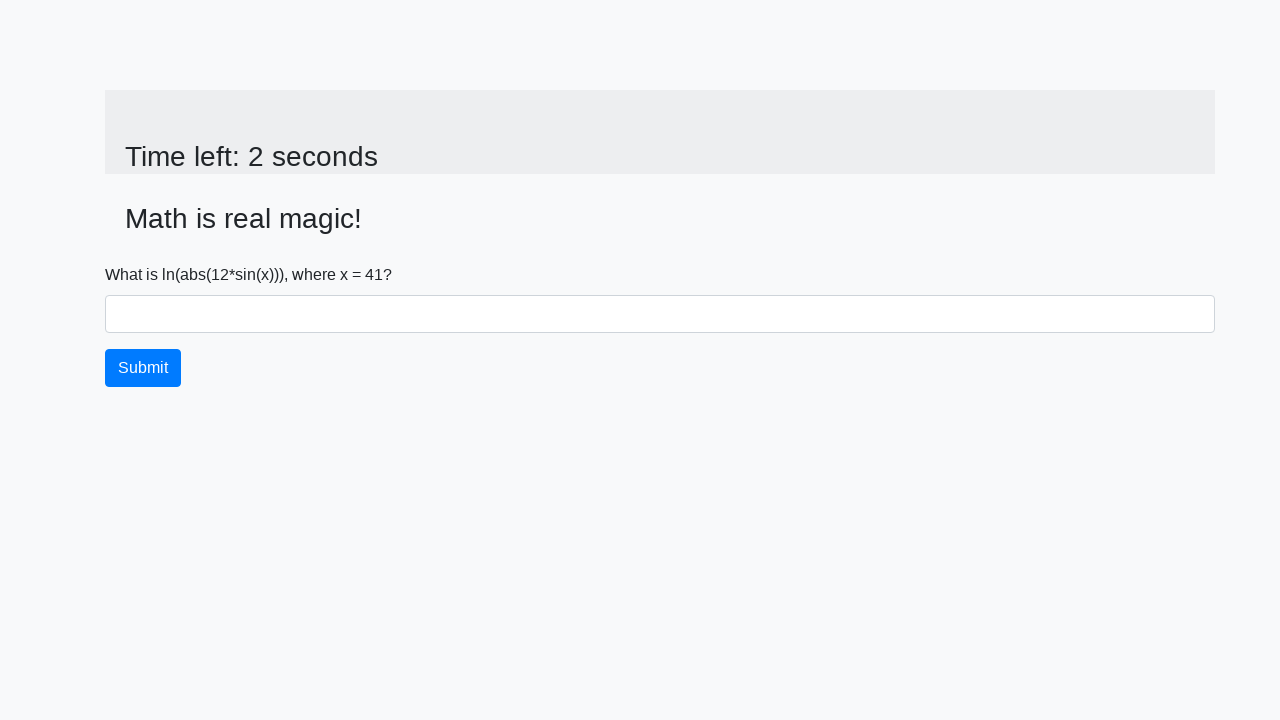

Calculated answer using formula log(abs(12*sin(41))): 0.6436796004658139
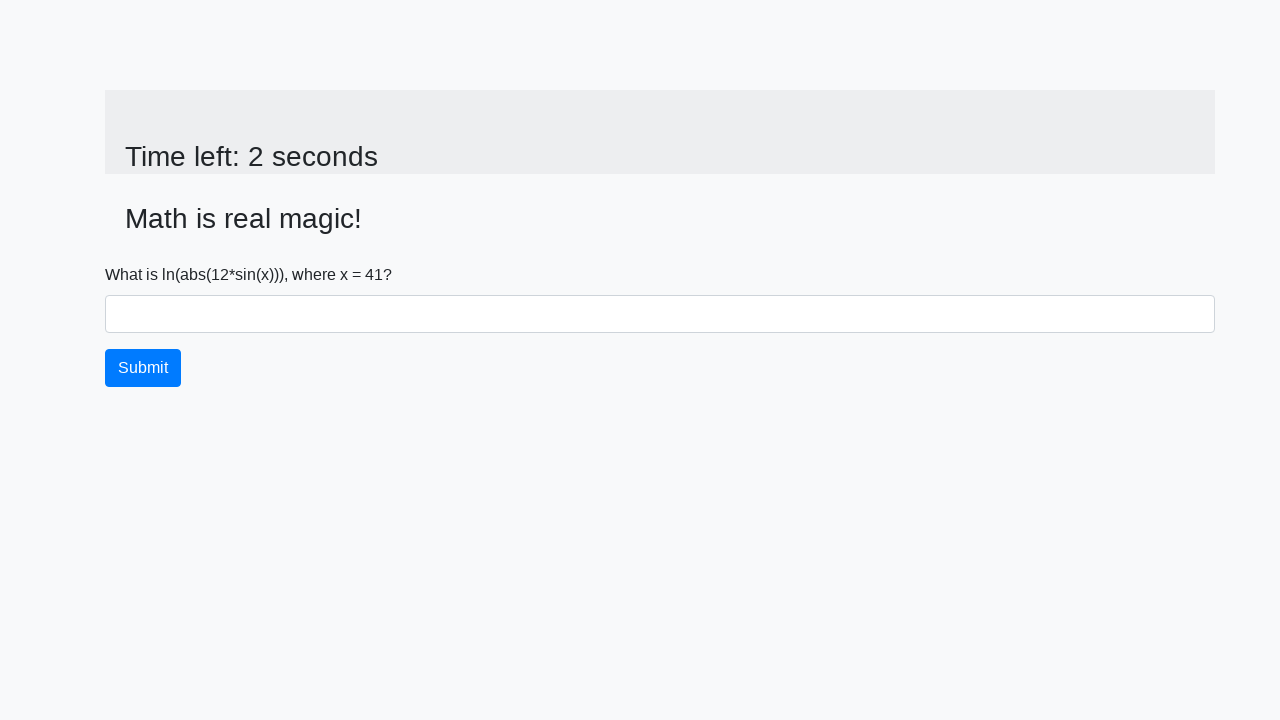

Filled answer field with calculated value: 0.6436796004658139 on #answer
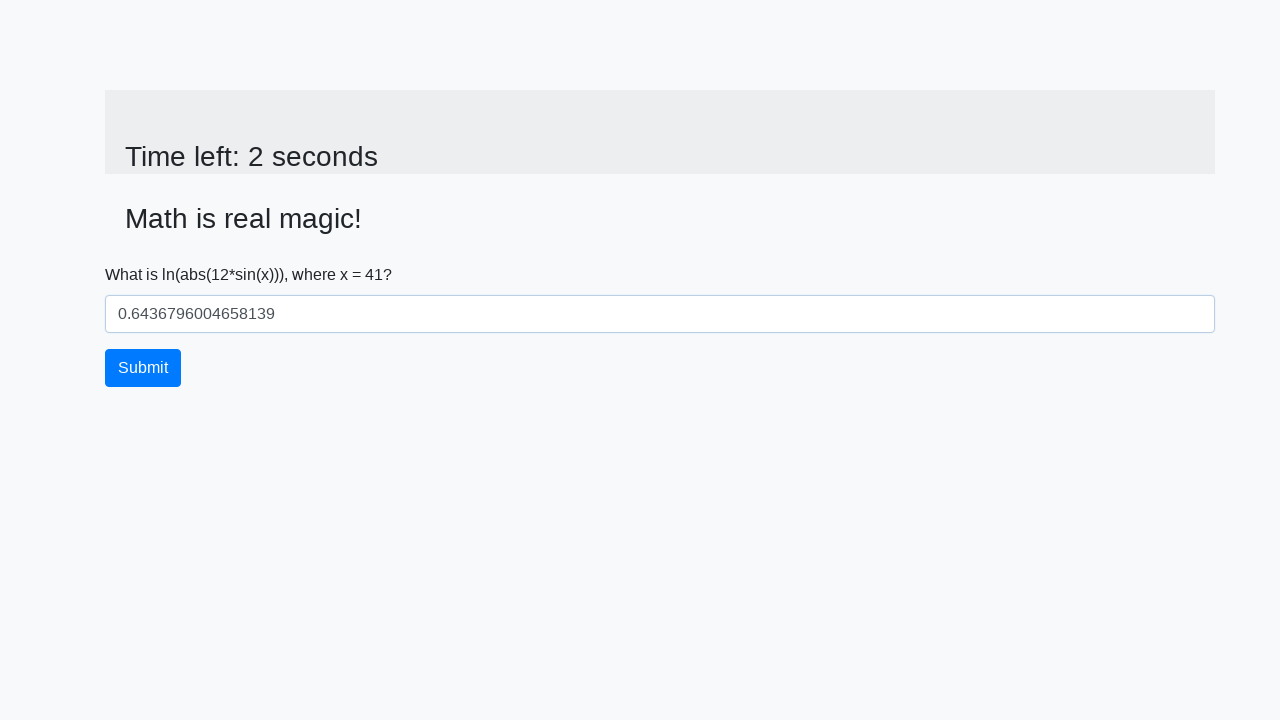

Clicked submit button to submit the answer at (143, 368) on xpath=//button
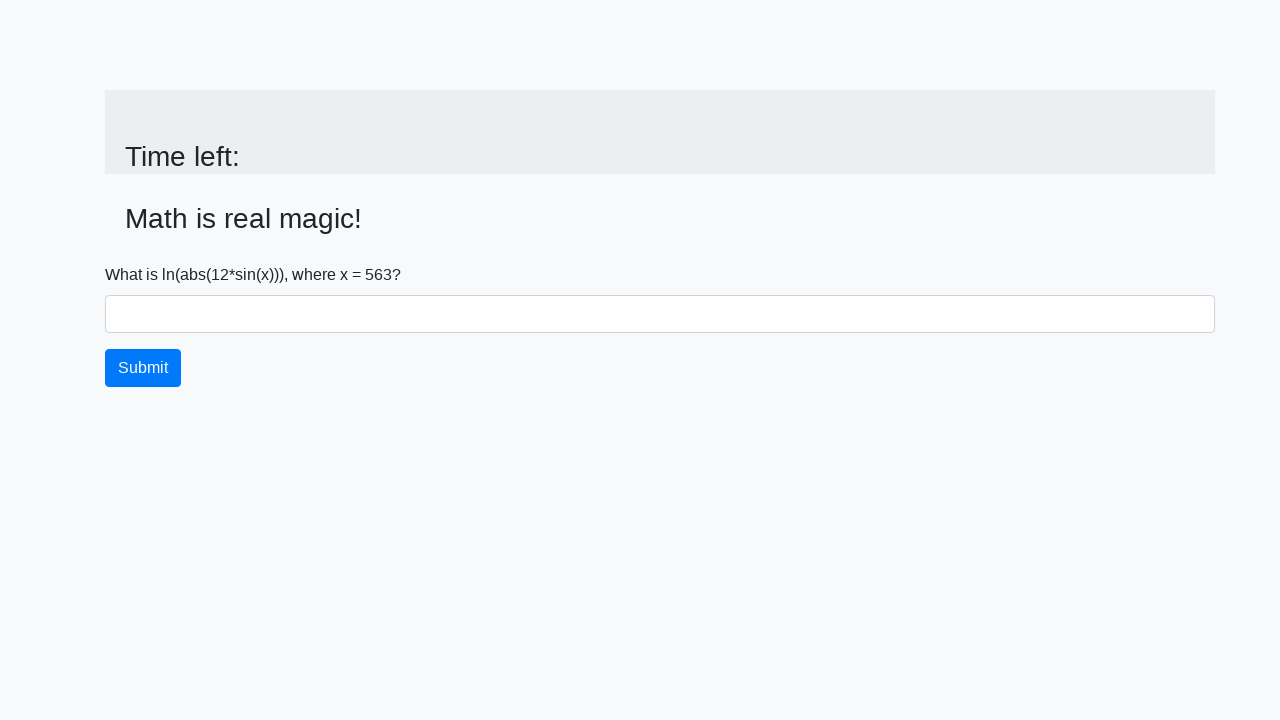

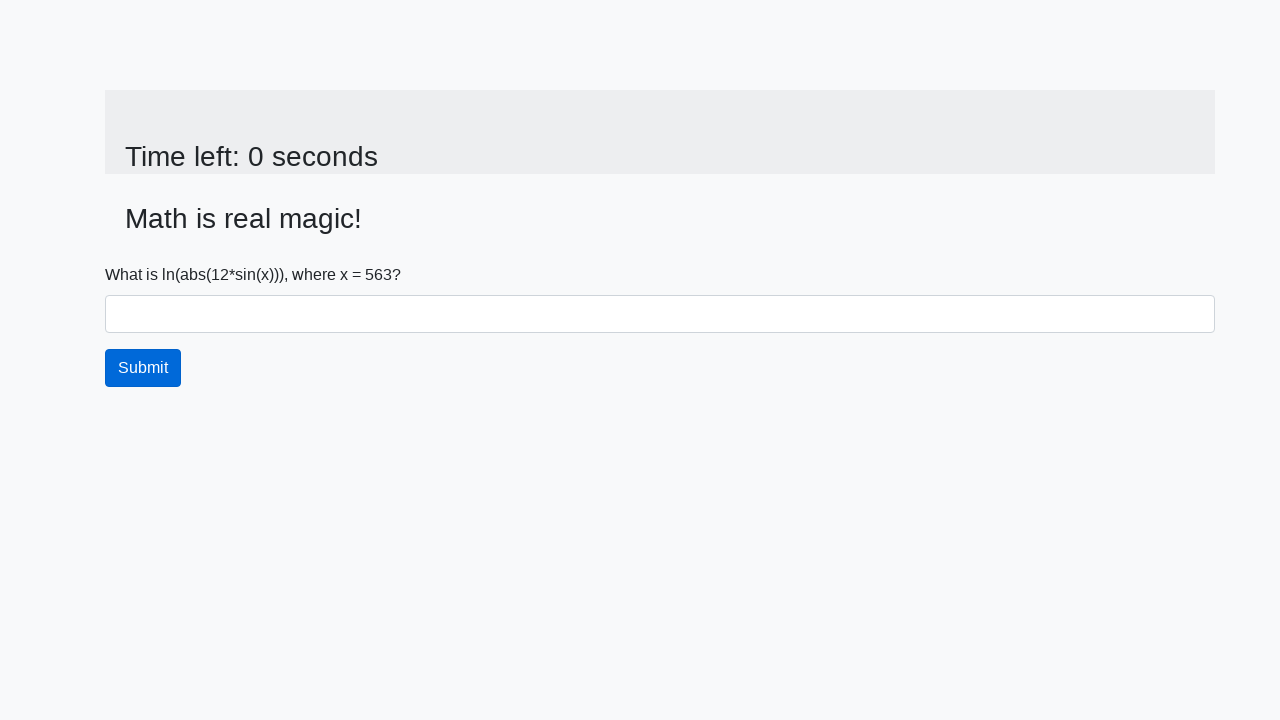